Navigates to the RedBus website homepage to verify the page loads successfully

Starting URL: https://www.redbus.in/

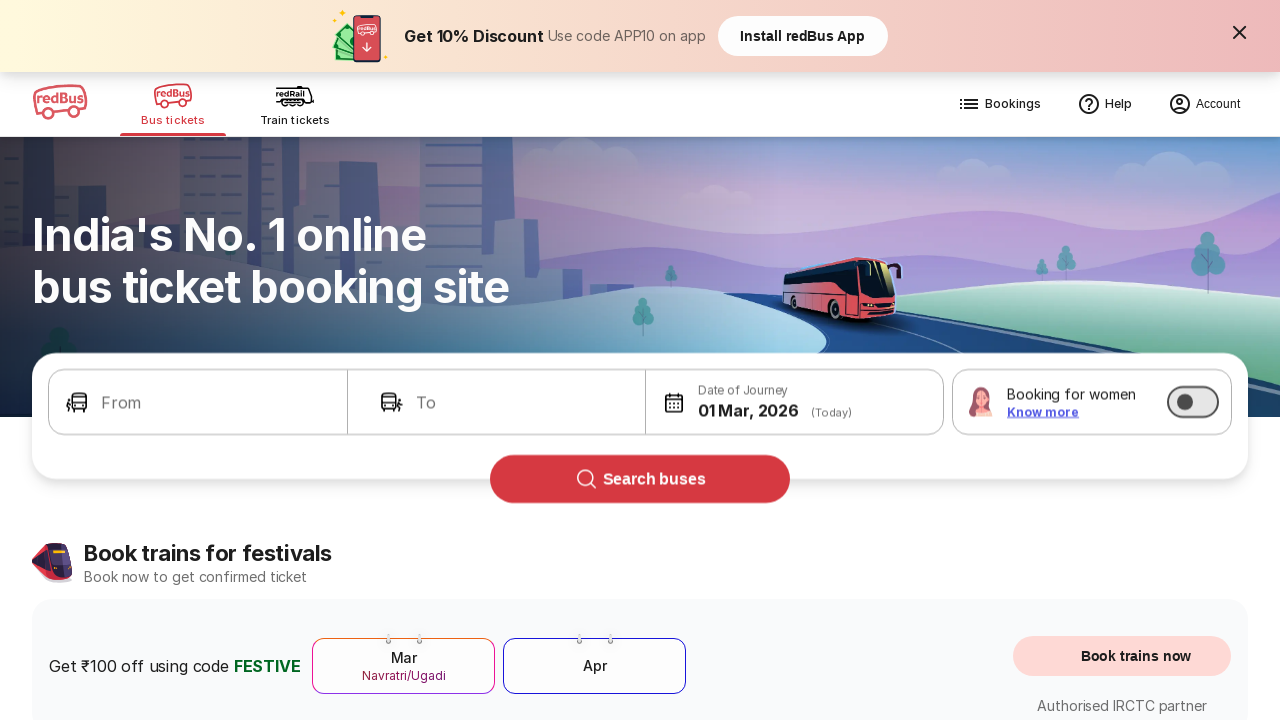

RedBus homepage loaded - DOM content fully rendered
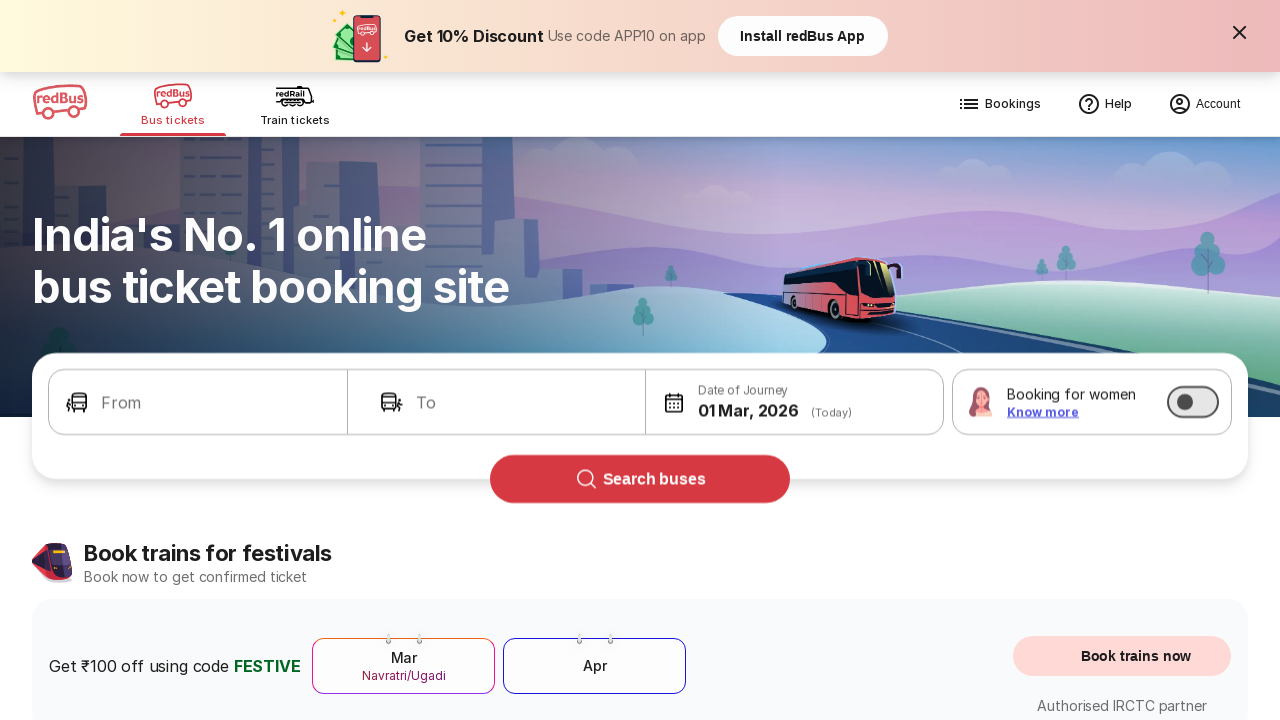

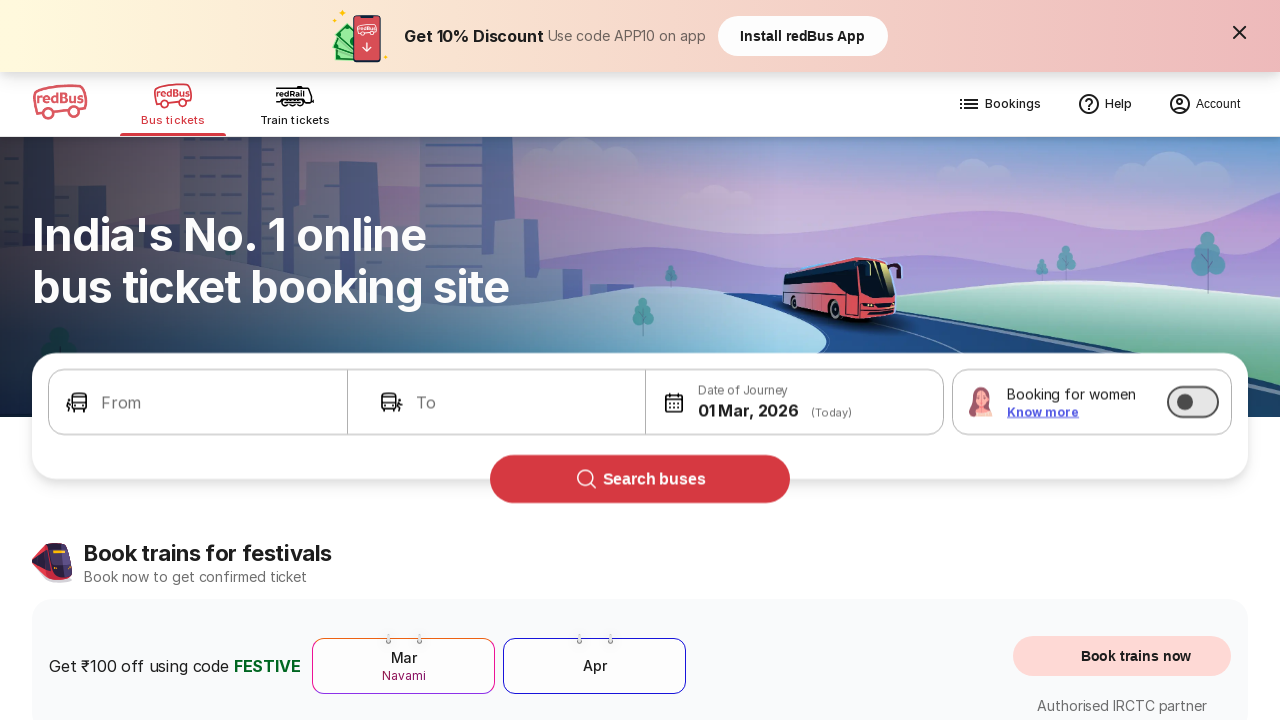